Tests dynamic content by clicking the update link to refresh content on the page

Starting URL: https://the-internet.herokuapp.com/dynamic_content

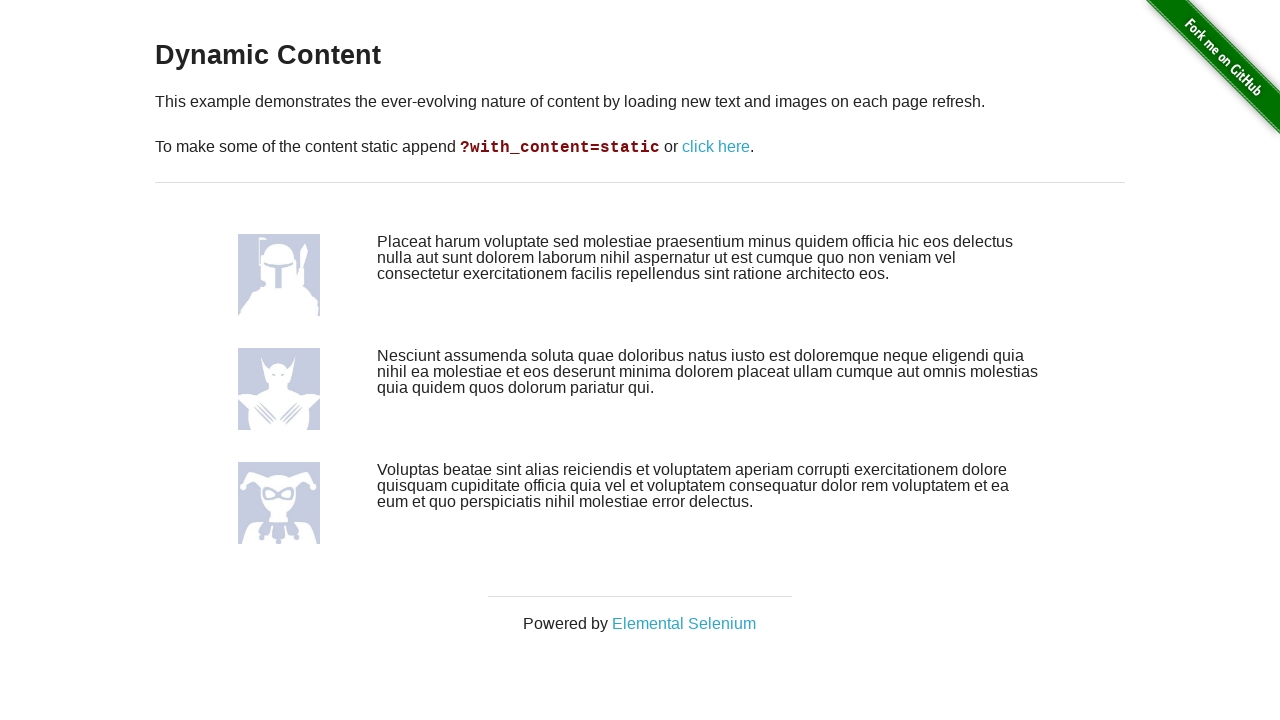

Clicked 'click here' link to update dynamic content at (716, 147) on text=click here
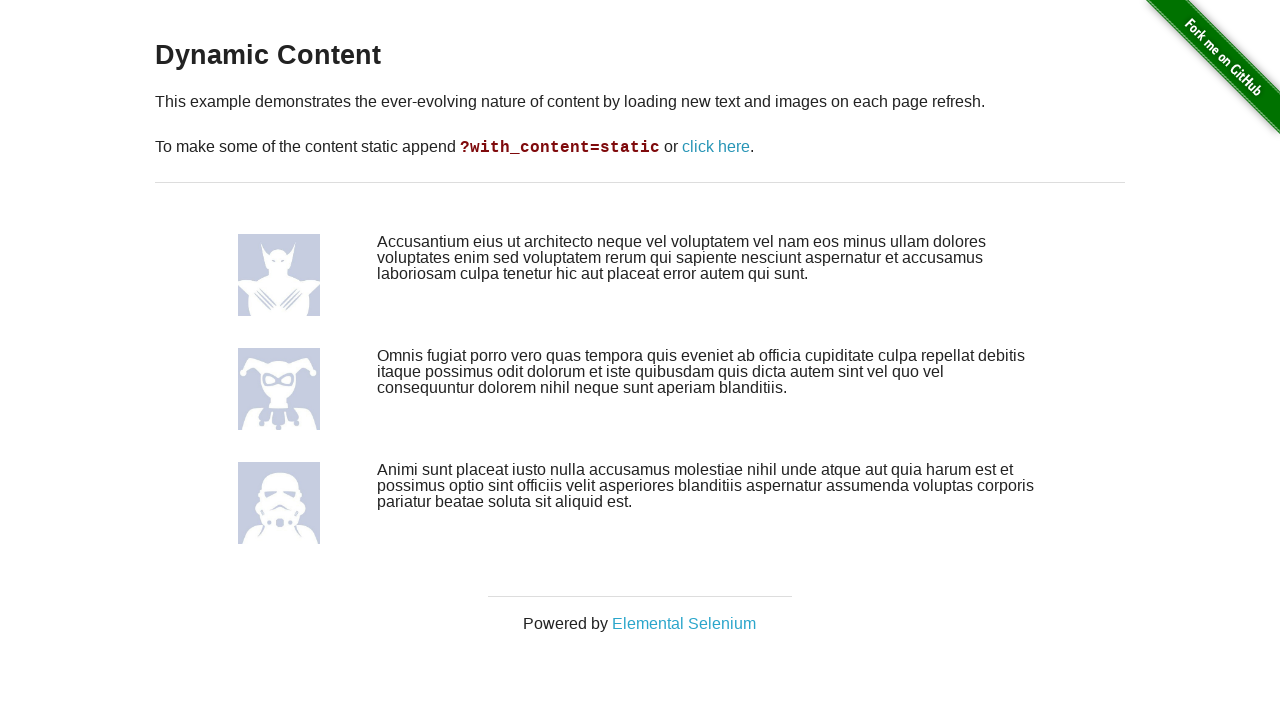

Waited for content to reload after clicking update link
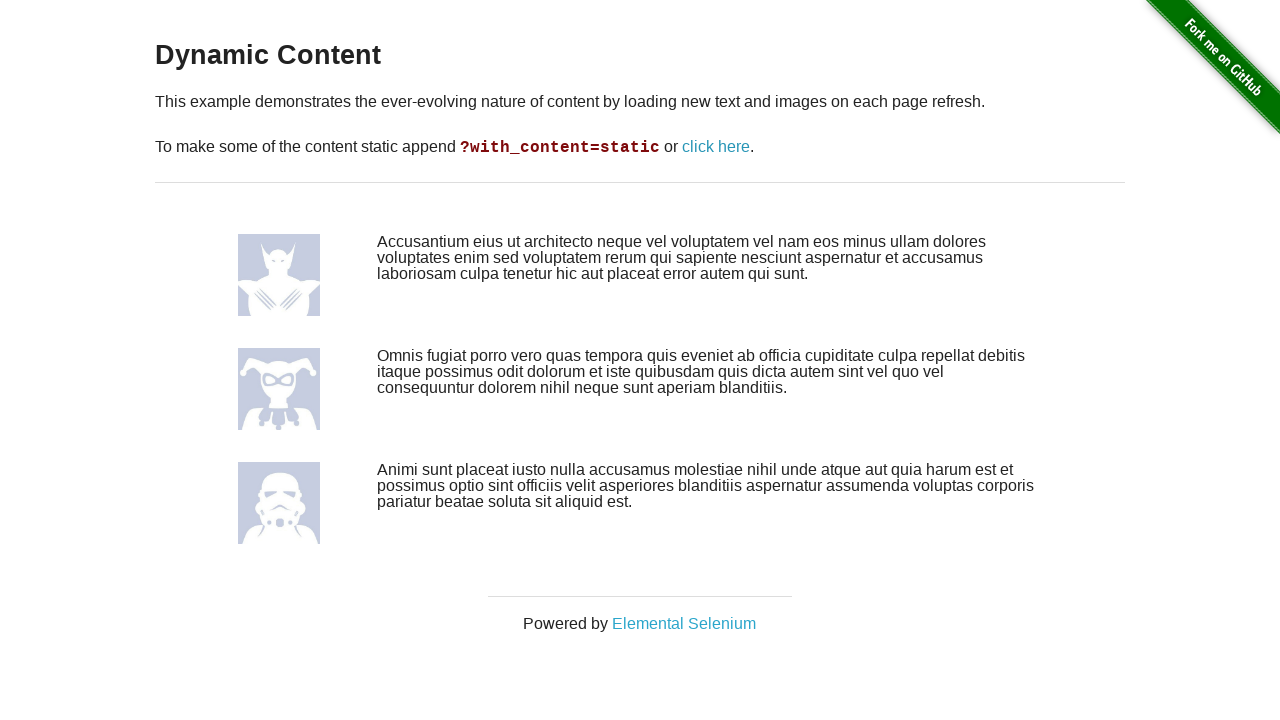

Clicked 'click here' link again to see dynamic content change at (716, 147) on text=click here
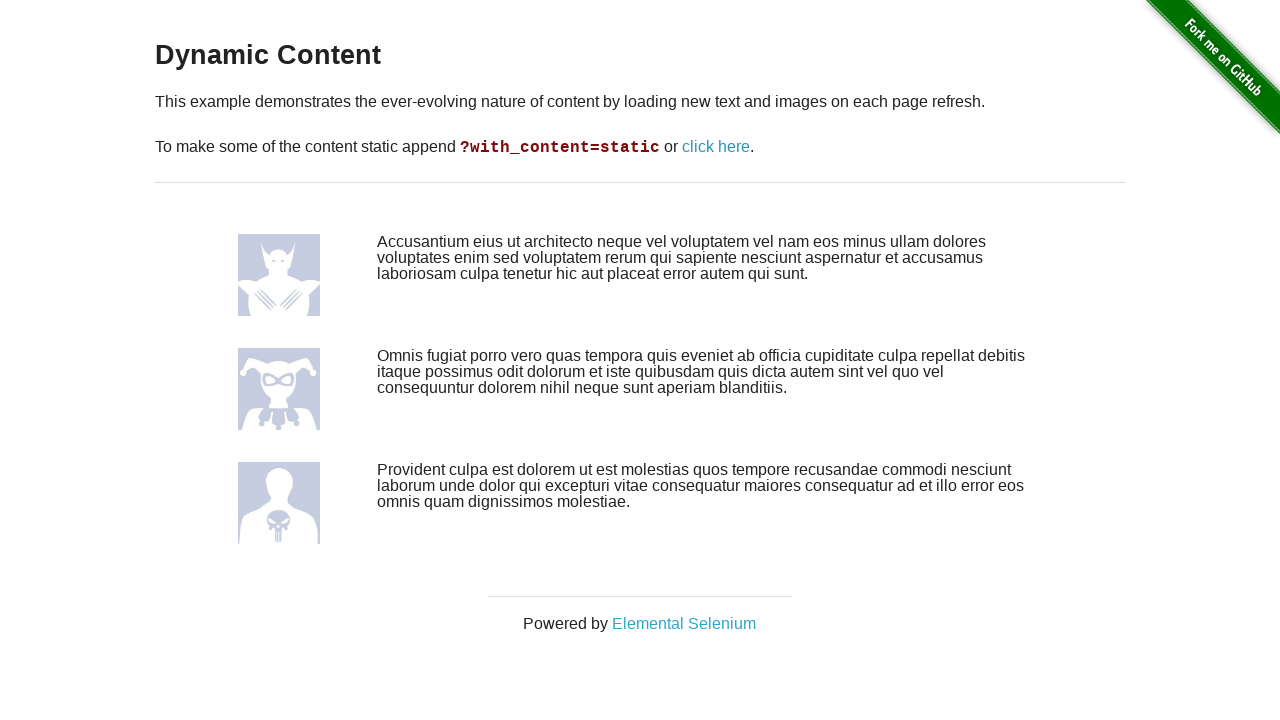

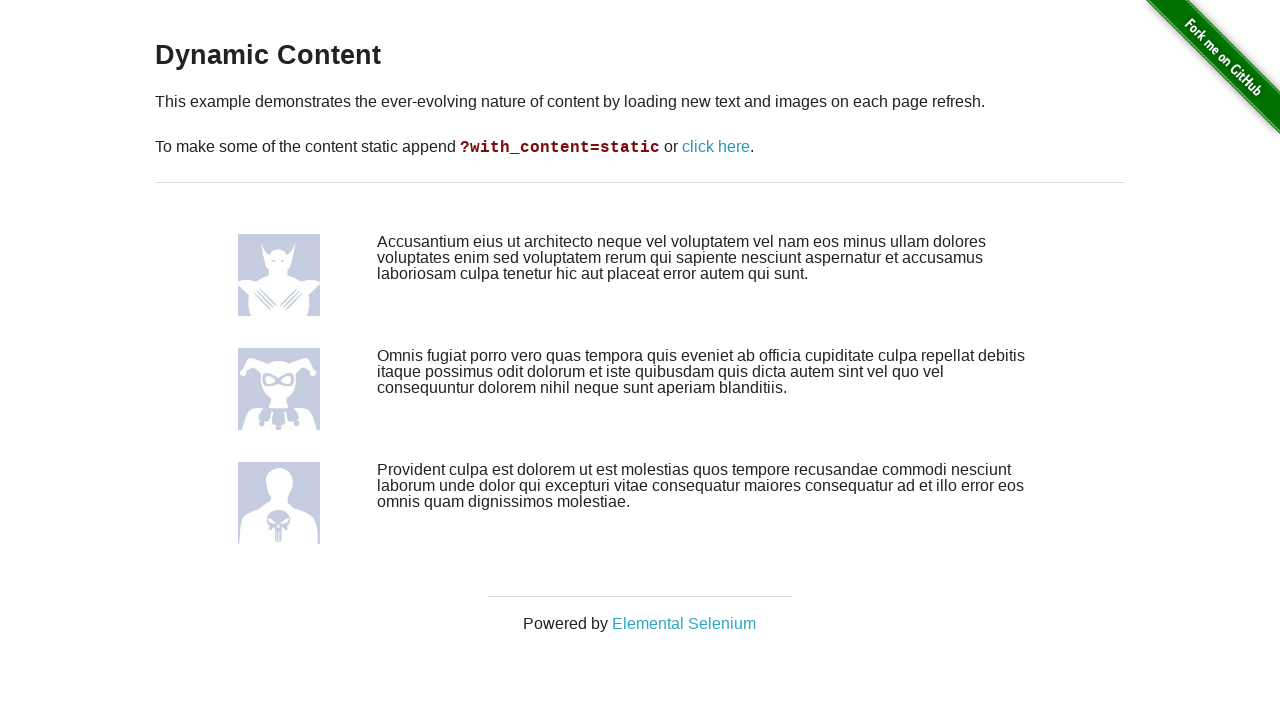